Tests selecting multiple checkboxes by iterating through all checkboxes on the page and clicking the one with value "Diabetes", then verifying all checkboxes are selected.

Starting URL: https://automationfc.github.io/multiple-fields/

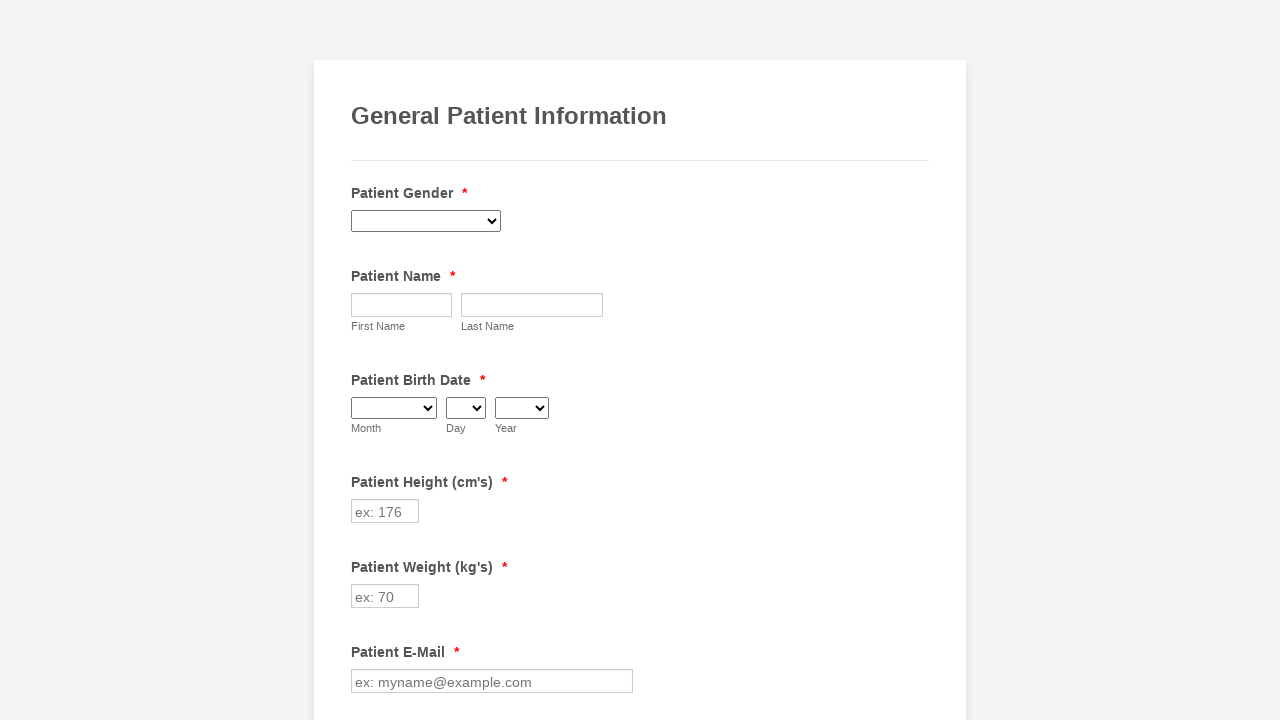

Waited for checkboxes to load on the page
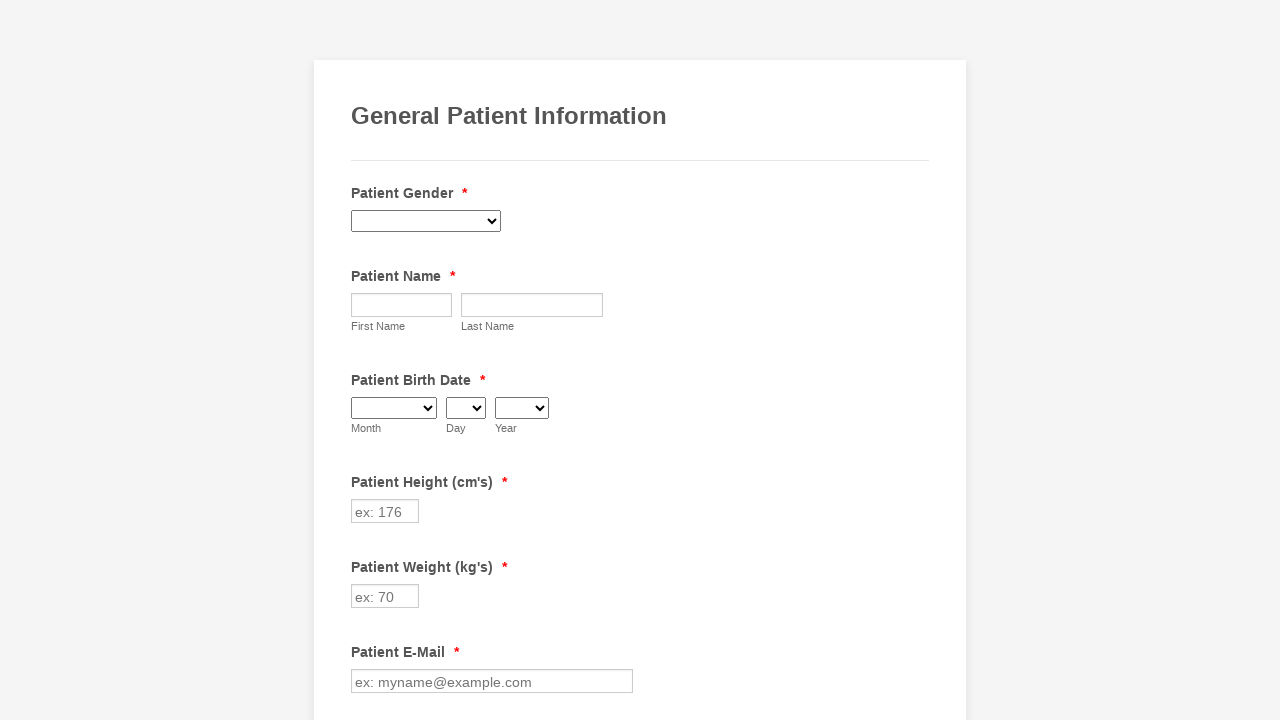

Clicked the 'Diabetes' checkbox at (362, 360) on input.form-checkbox[value='Diabetes']
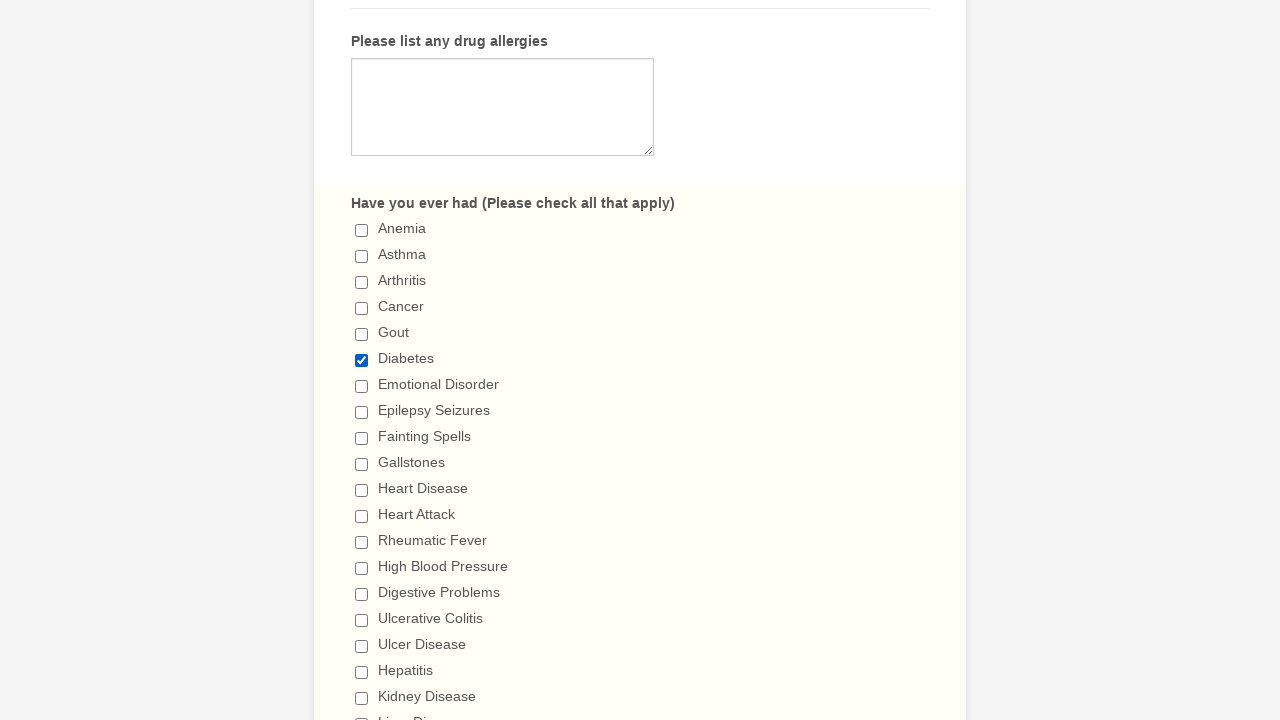

Verified that the 'Diabetes' checkbox is selected
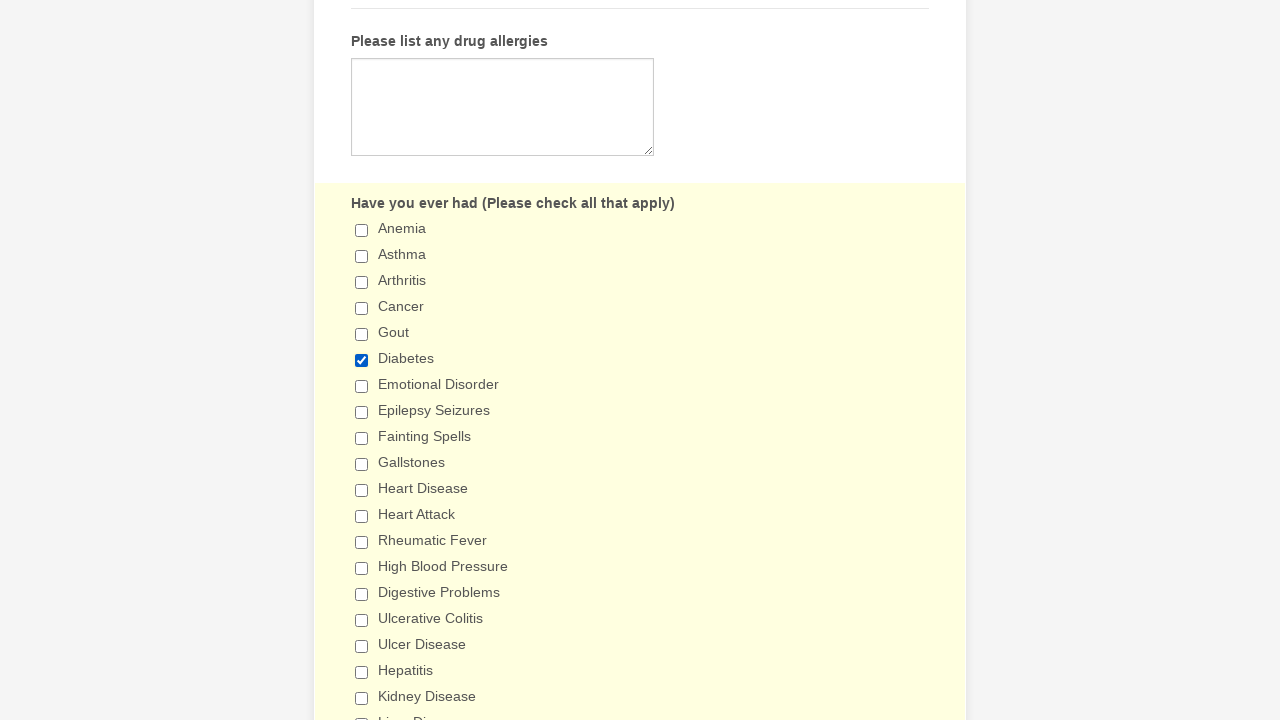

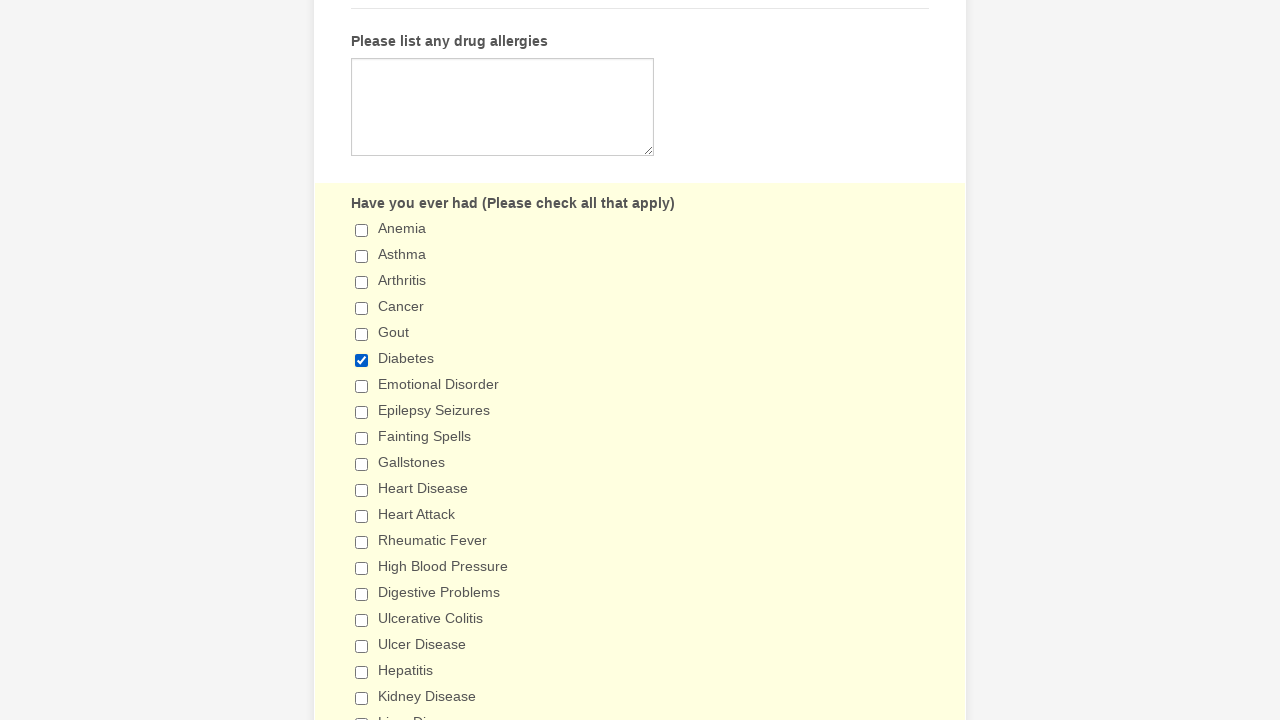